Tests API mocking functionality by intercepting an API call, adding a new fruit to the response, and verifying it appears on the page

Starting URL: https://demo.playwright.dev/api-mocking

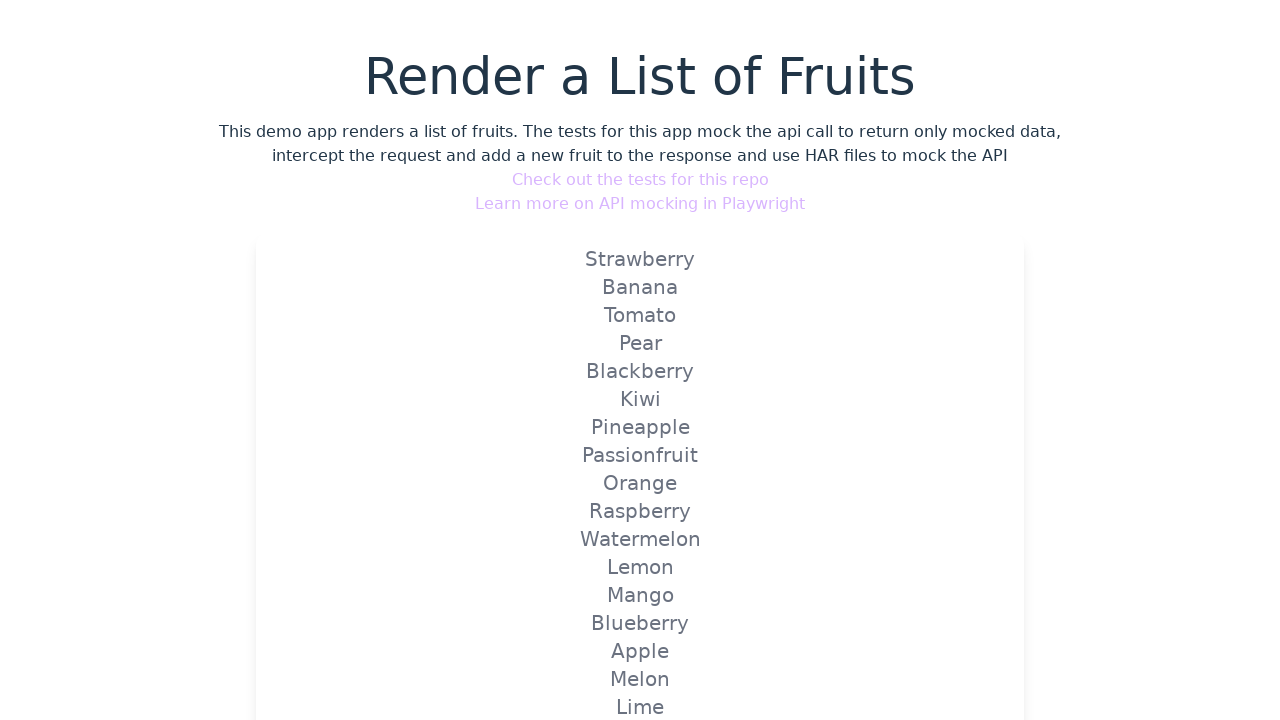

Set up route interception to mock API response and add new fruit
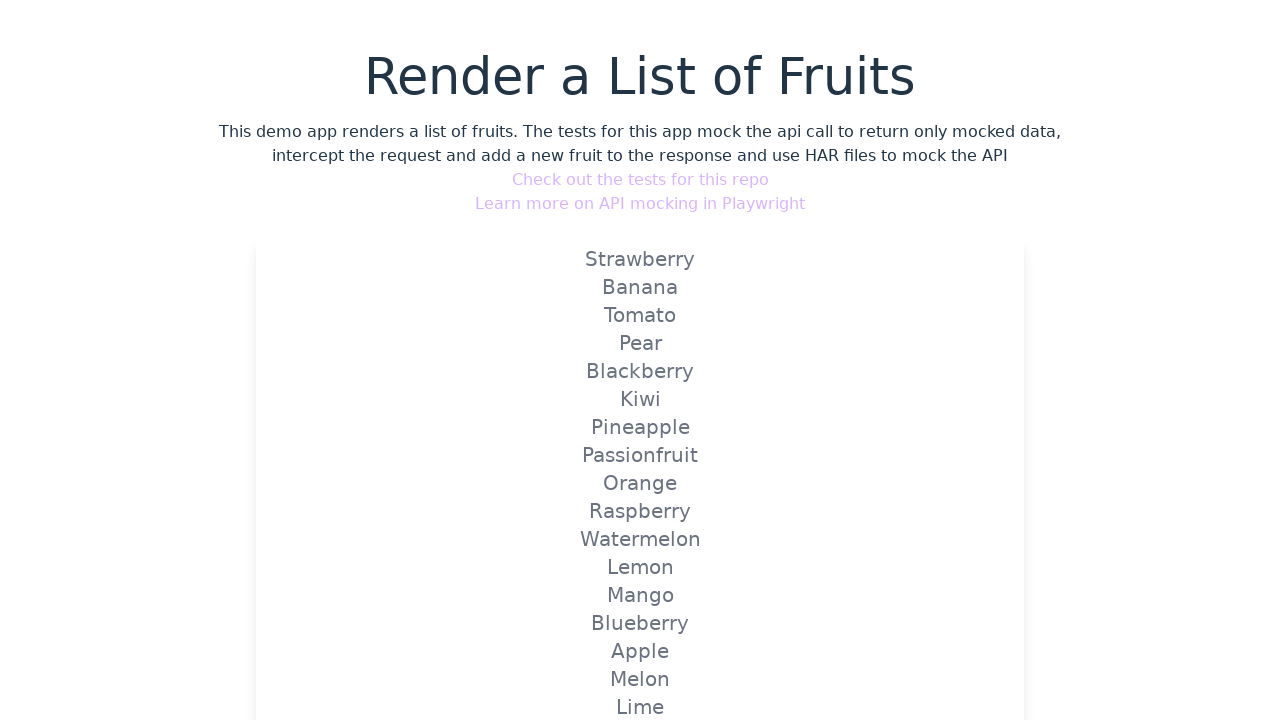

Reloaded page to trigger mocked API route
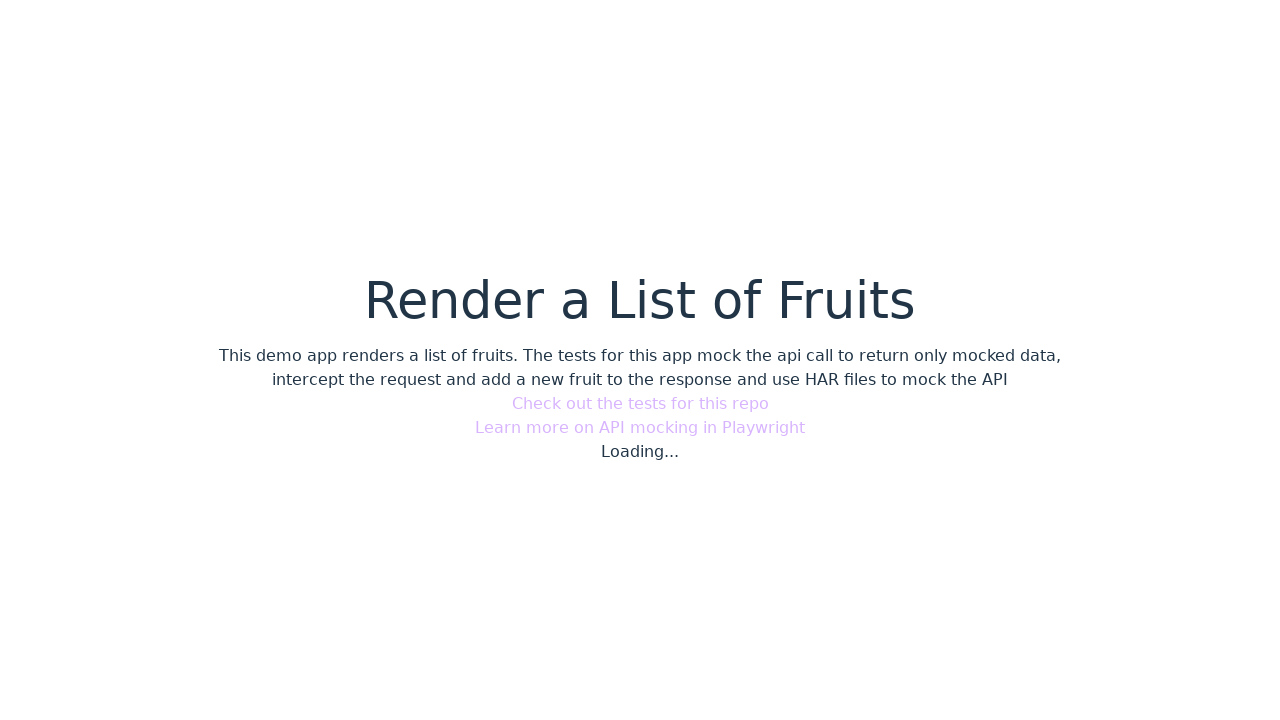

Verified that new fruit 'Loquat' appears on the page
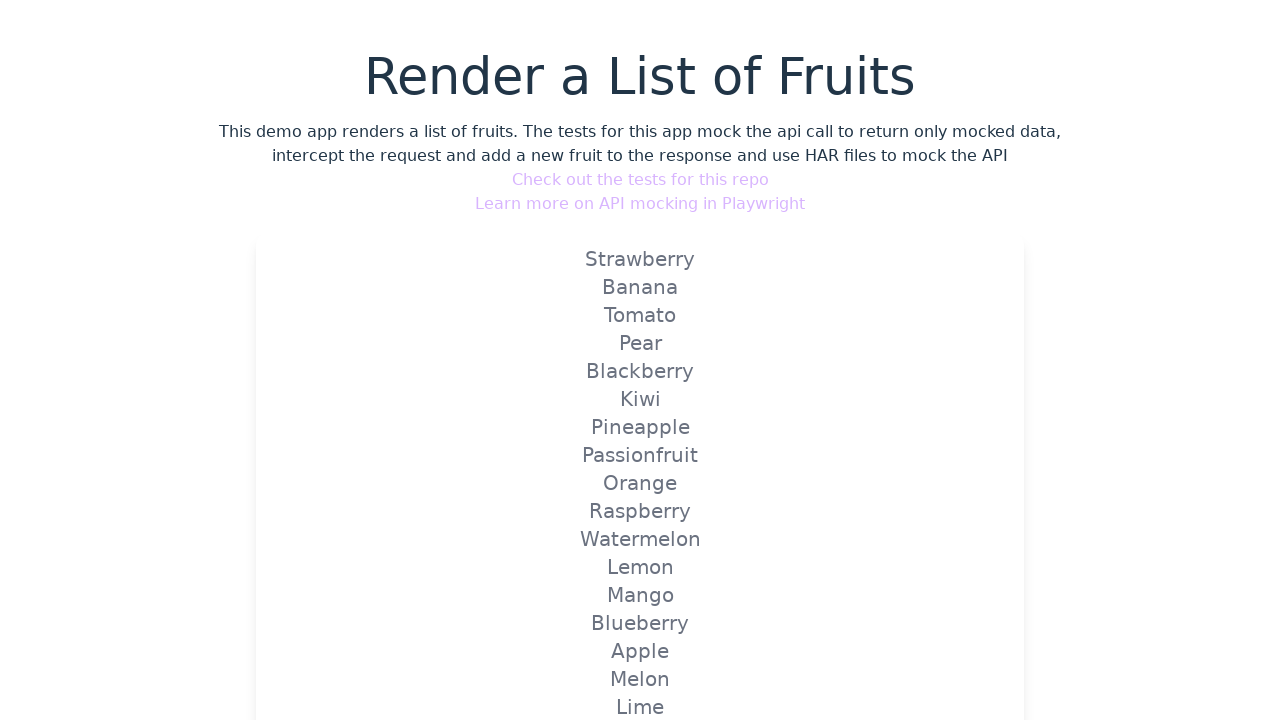

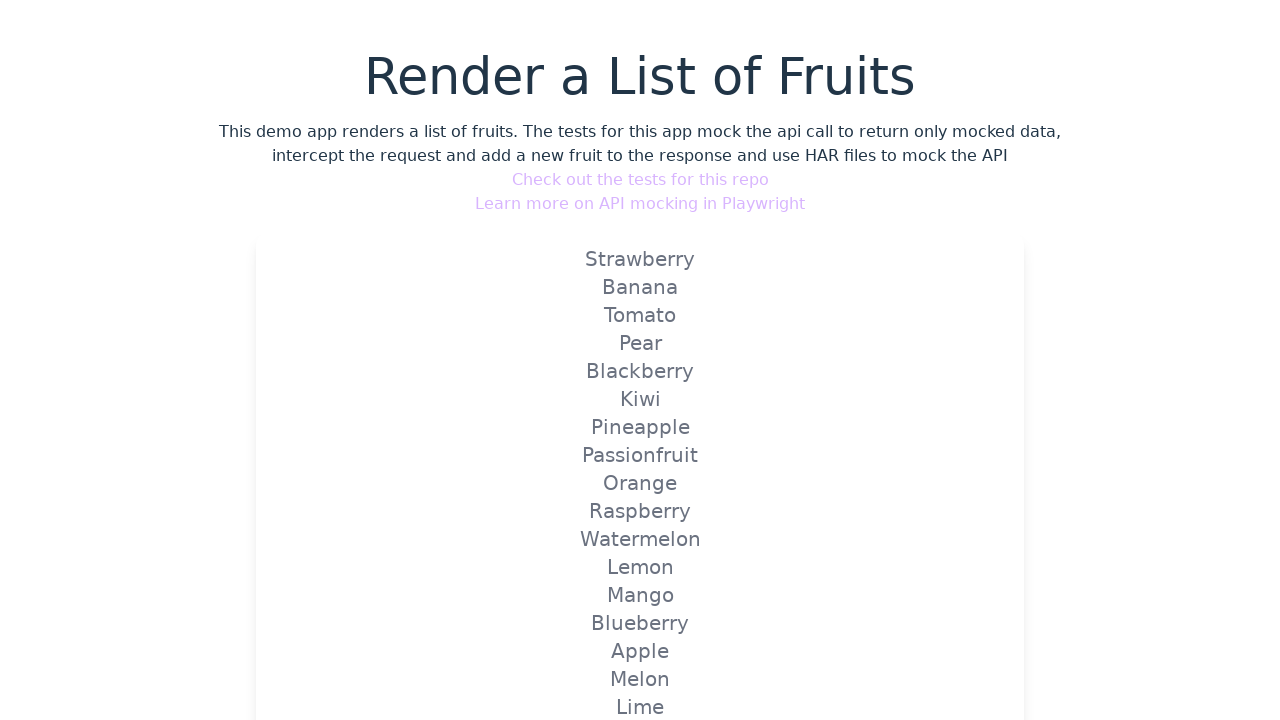